Navigates to a blog page and scrolls down until a specific button element becomes visible

Starting URL: http://www.omayo.blogspot.com/

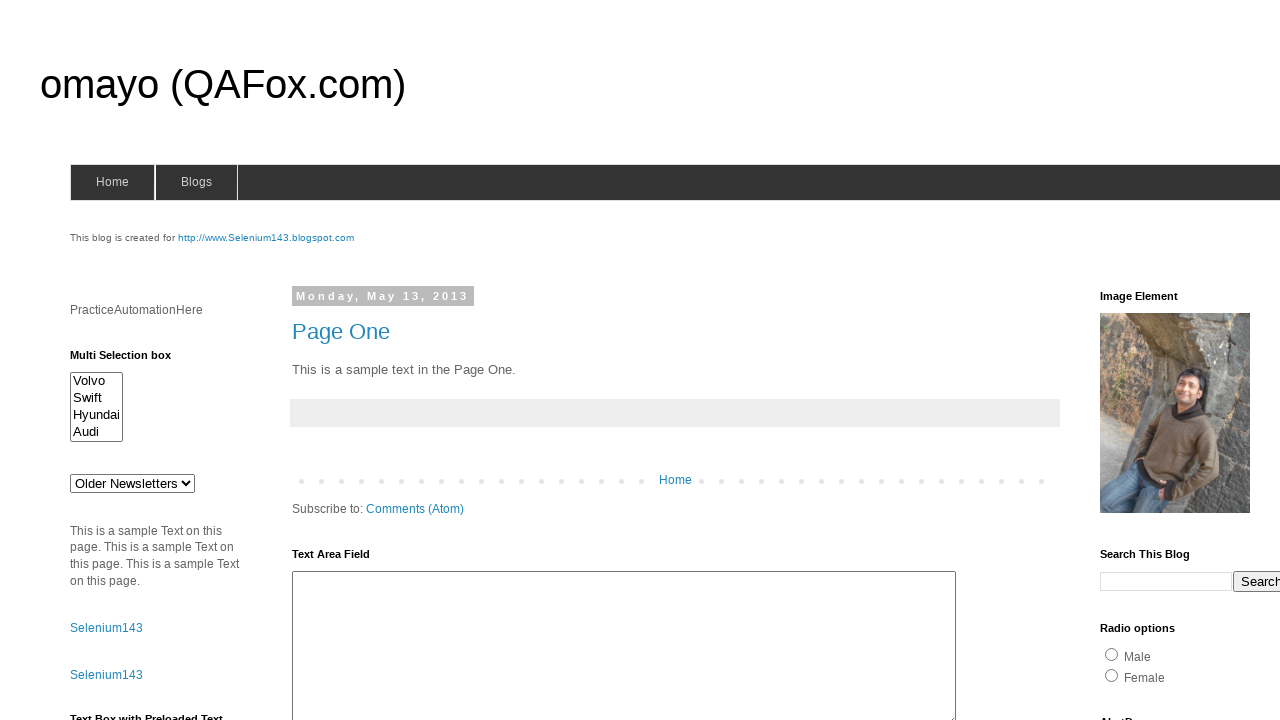

Scrolled down until button element #but2 became visible
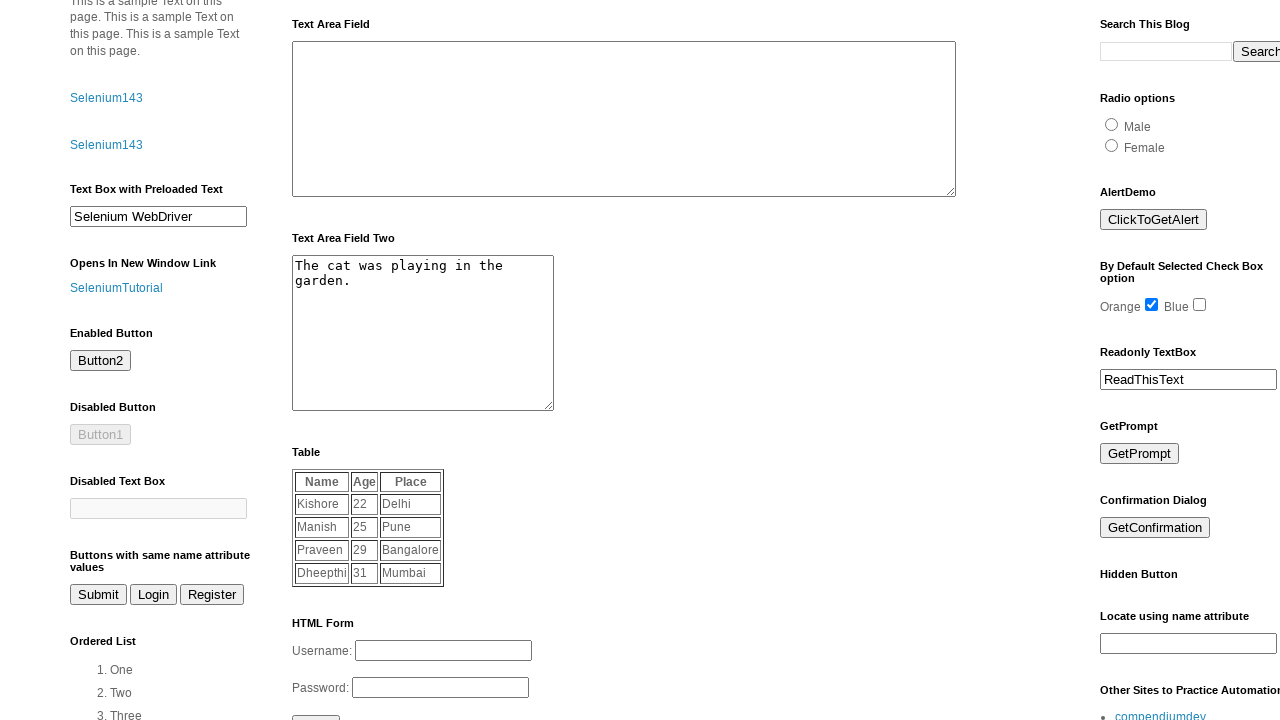

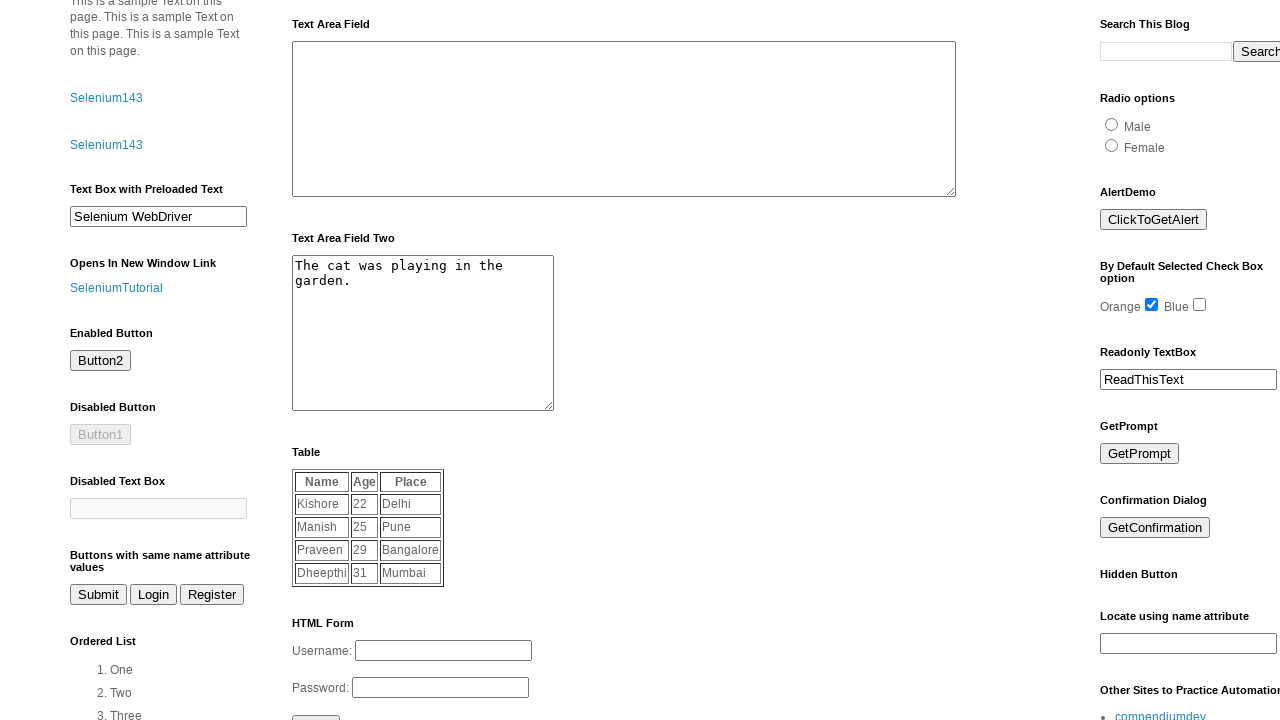